Tests React Semantic UI custom dropdown by selecting different names and verifying the selection is displayed correctly

Starting URL: https://react.semantic-ui.com/maximize/dropdown-example-selection/

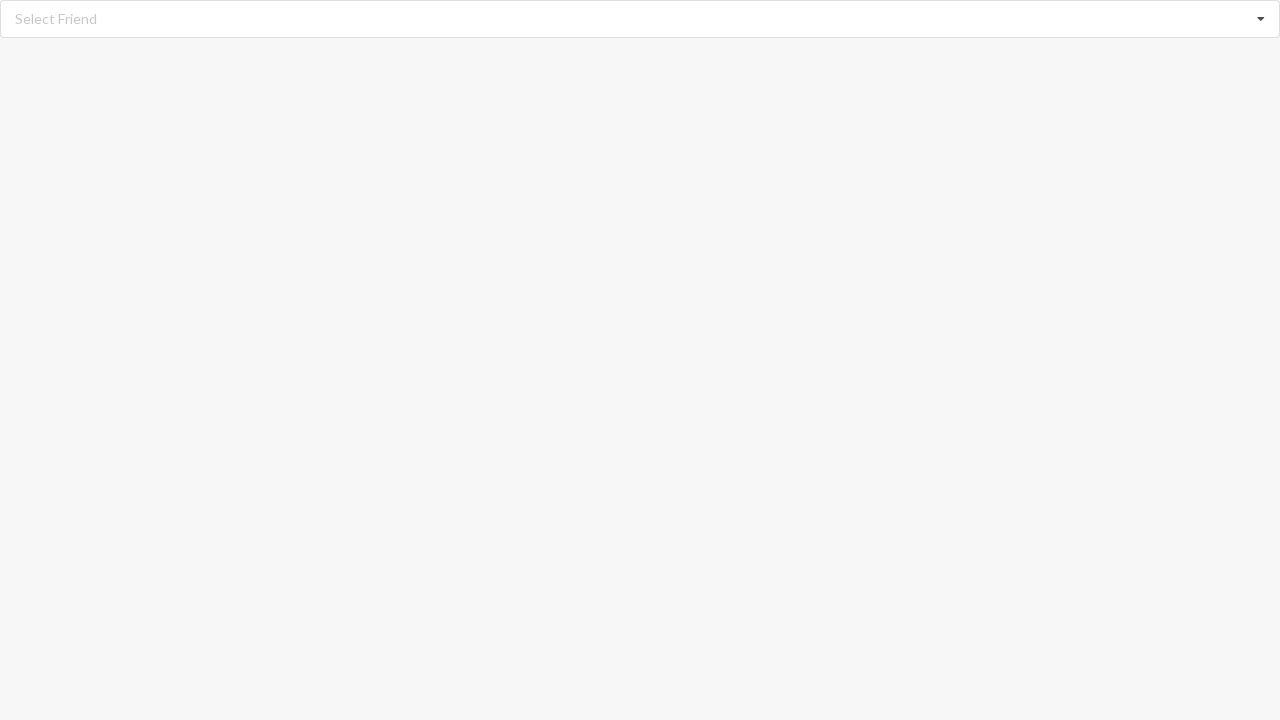

Clicked dropdown icon to open the selection menu at (1261, 19) on i.dropdown.icon
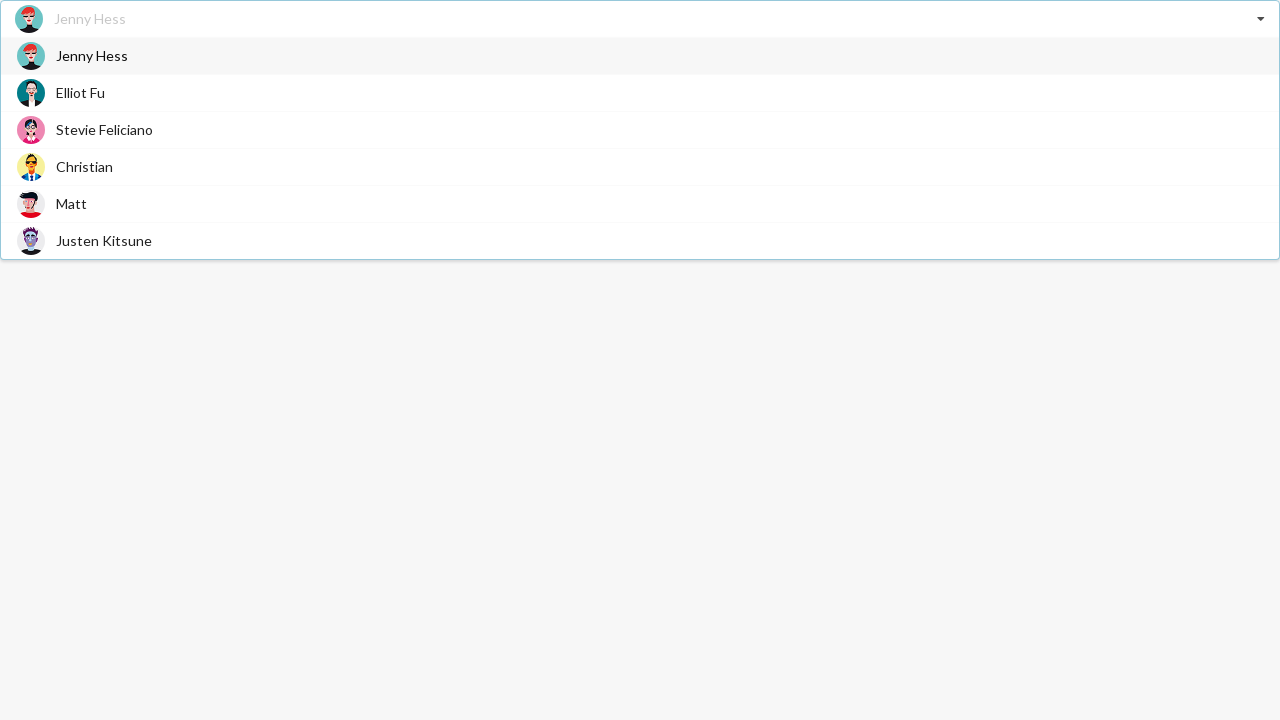

Dropdown options loaded and are visible
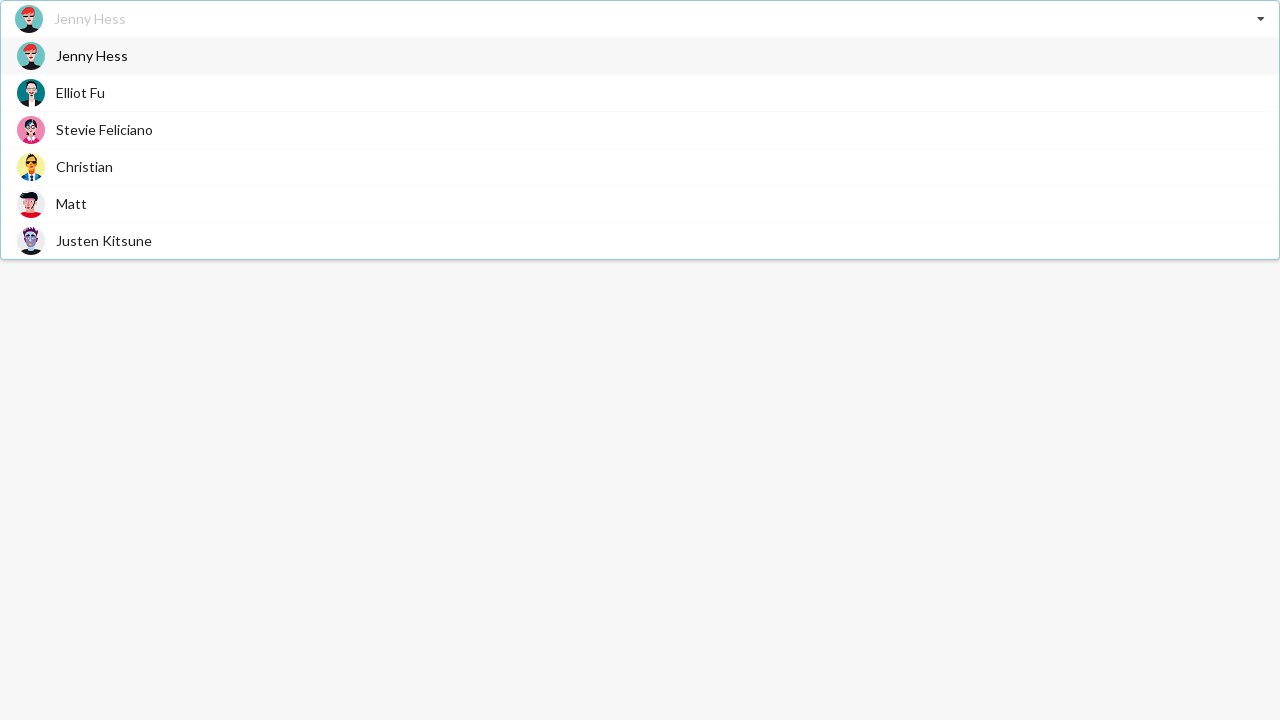

Selected 'Justen Kitsune' from dropdown at (104, 240) on div[role='option'] span:has-text('Justen Kitsune')
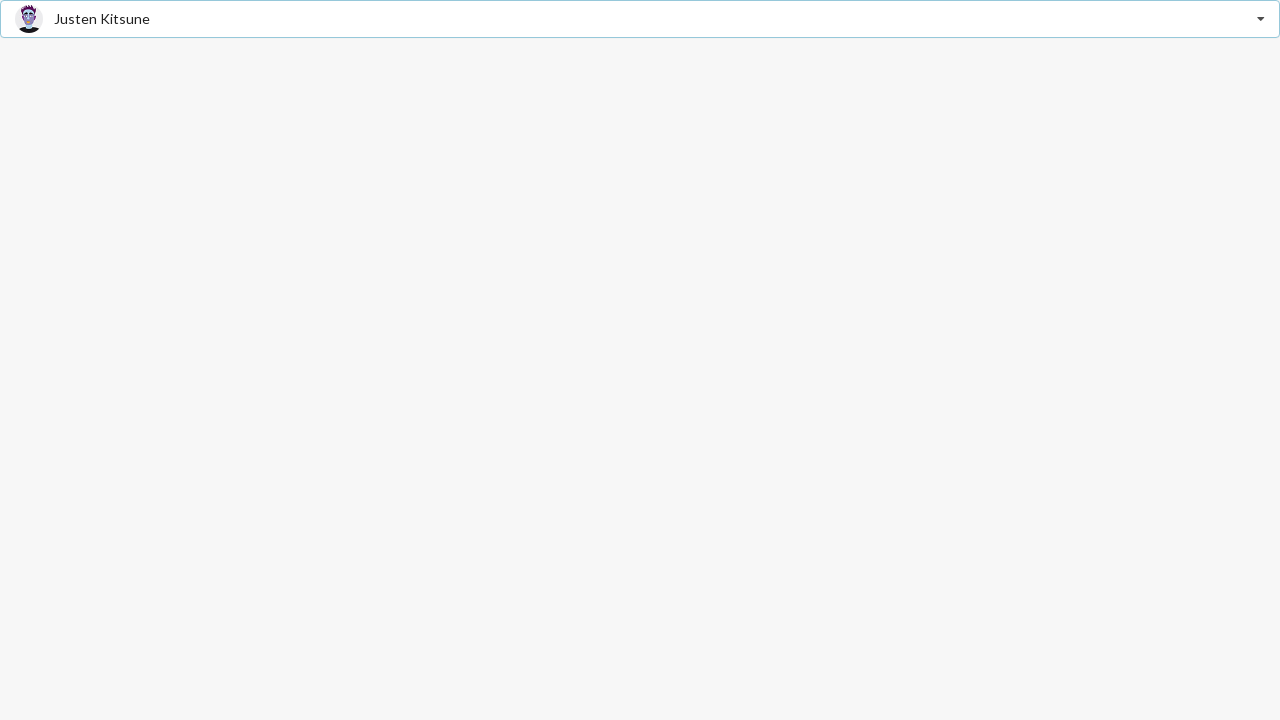

Verified 'Justen Kitsune' is displayed as selected
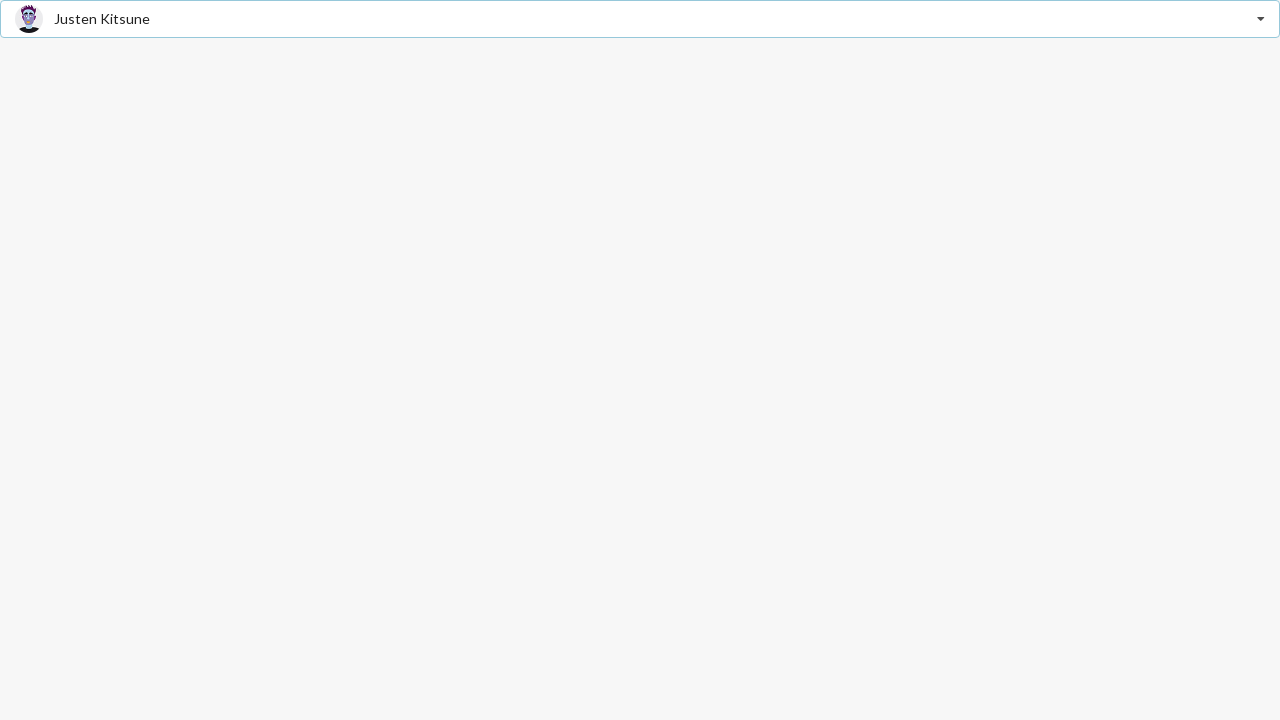

Clicked dropdown icon to open the selection menu at (1261, 19) on i.dropdown.icon
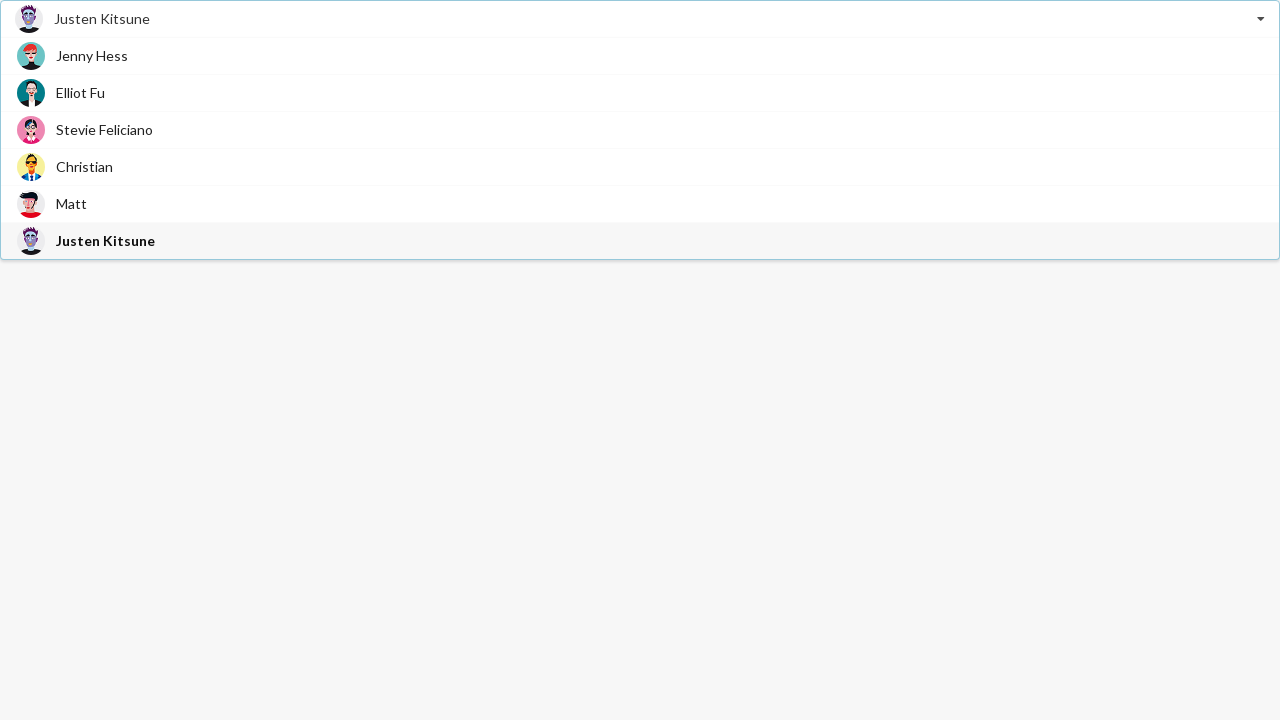

Dropdown options loaded and are visible
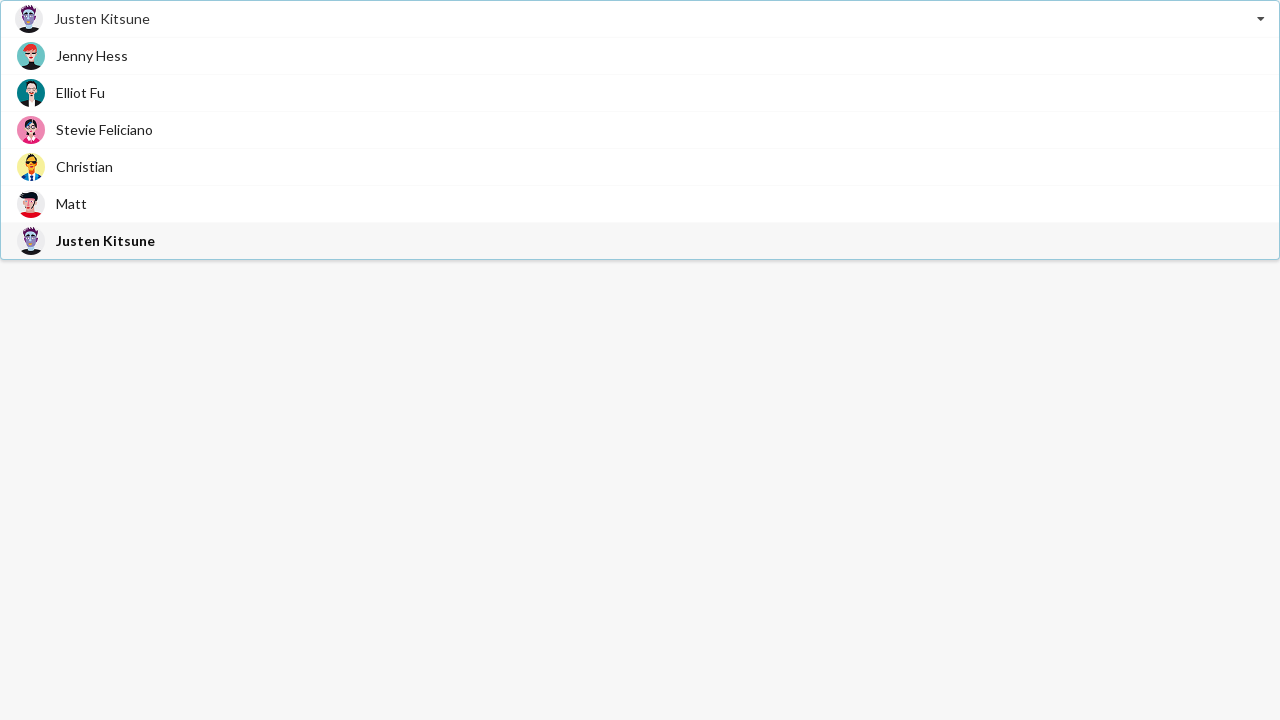

Selected 'Stevie Feliciano' from dropdown at (104, 130) on div[role='option'] span:has-text('Stevie Feliciano')
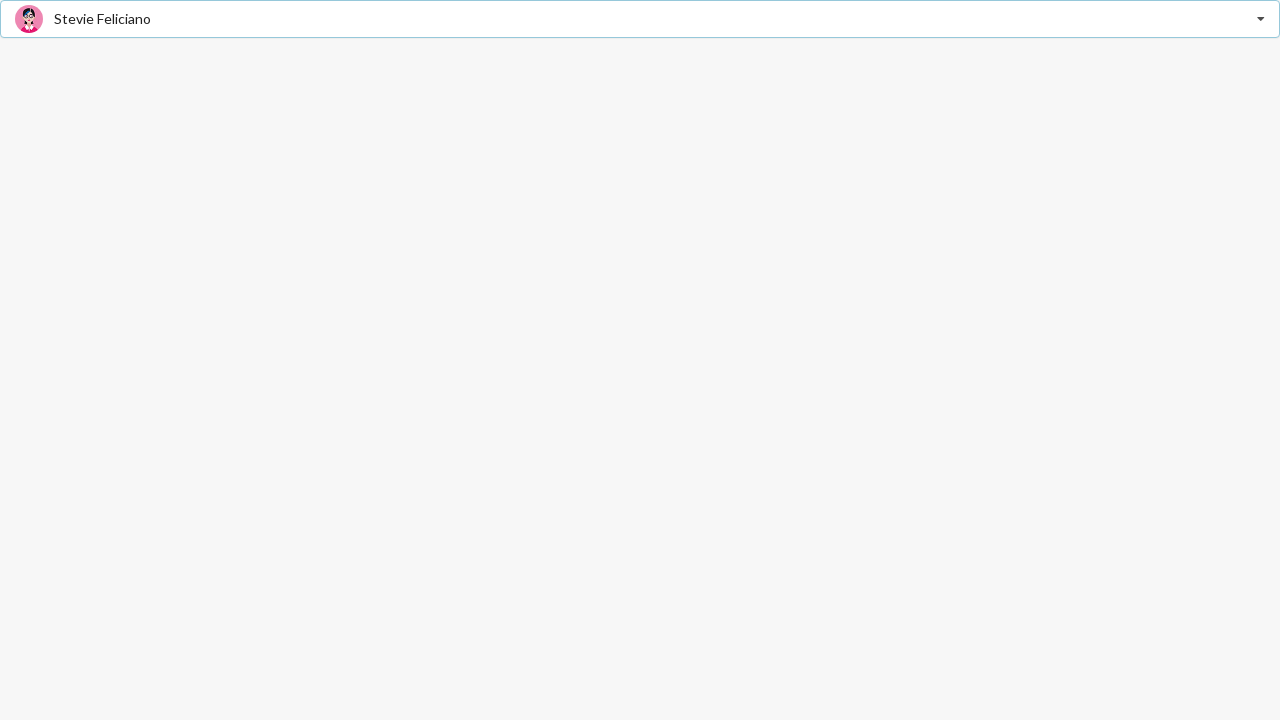

Verified 'Stevie Feliciano' is displayed as selected
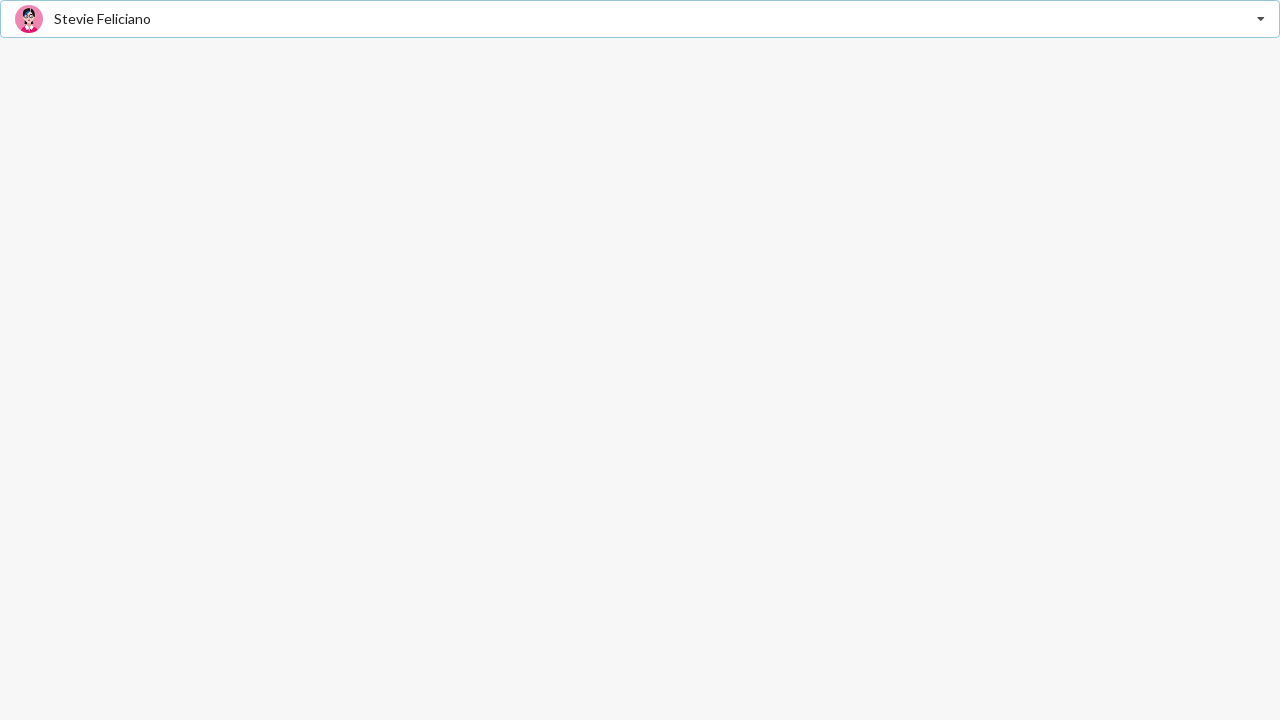

Clicked dropdown icon to open the selection menu at (1261, 19) on i.dropdown.icon
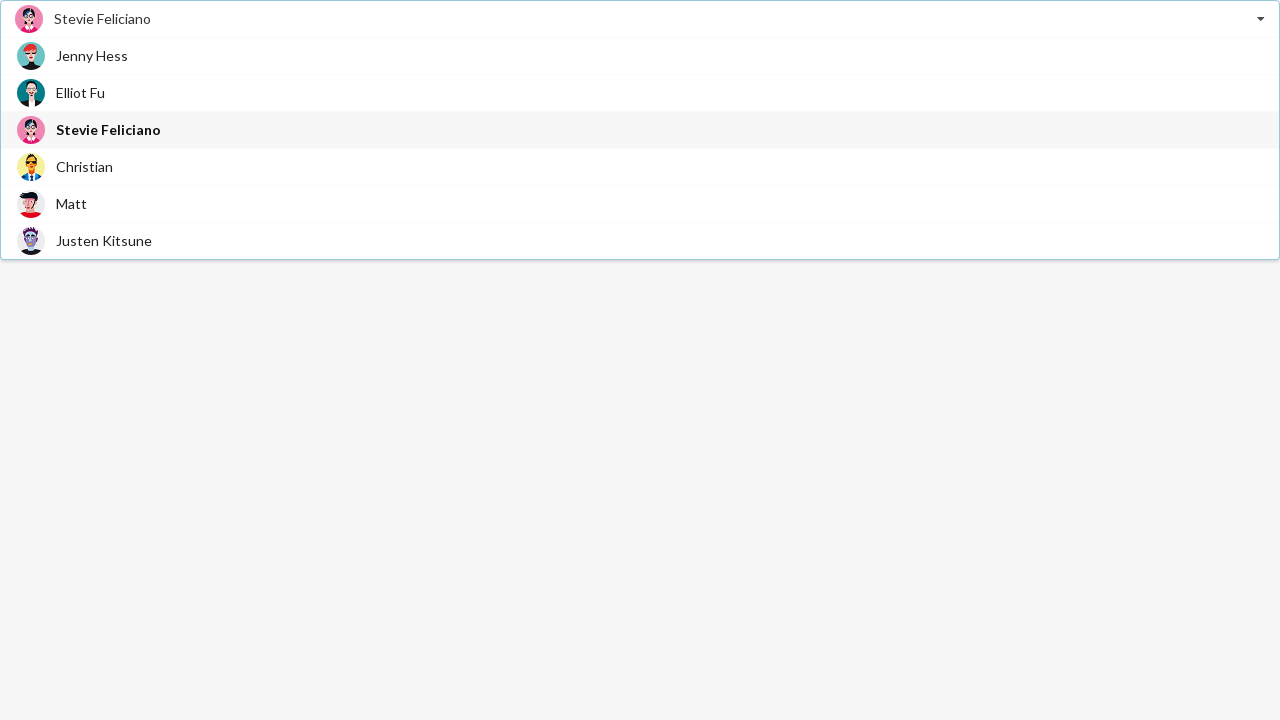

Dropdown options loaded and are visible
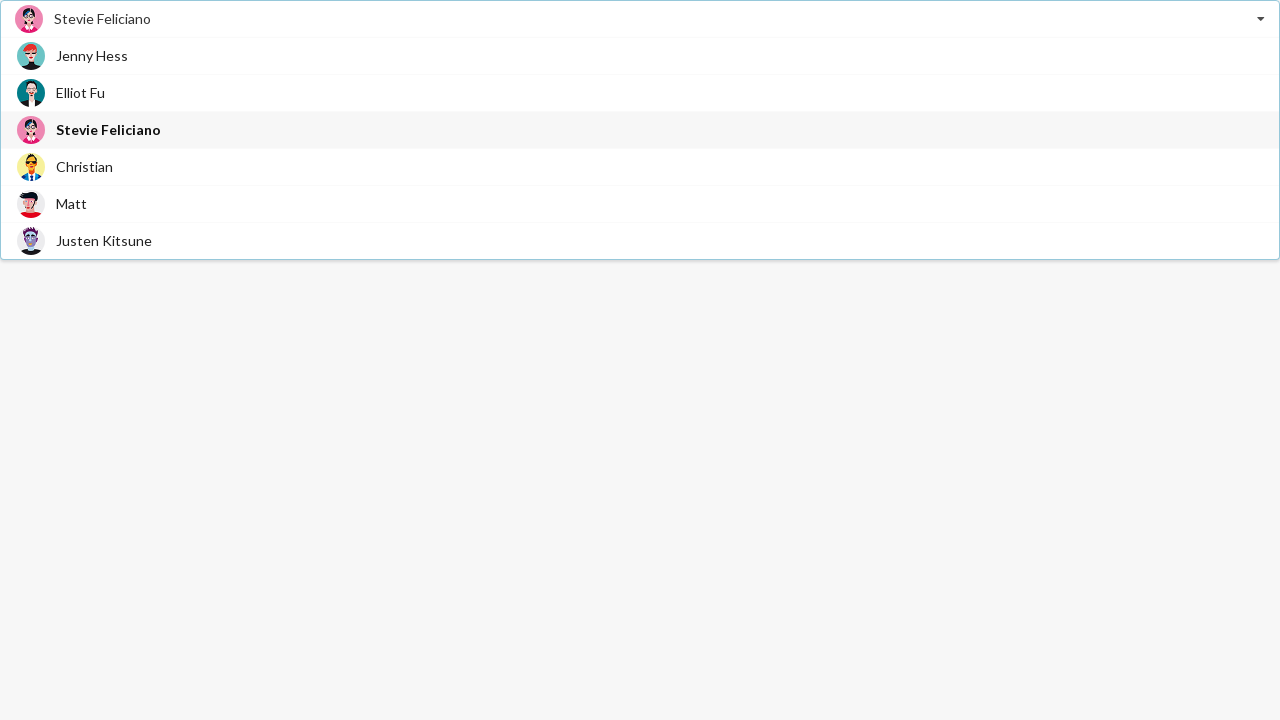

Selected 'Matt' from dropdown at (72, 204) on div[role='option'] span:has-text('Matt')
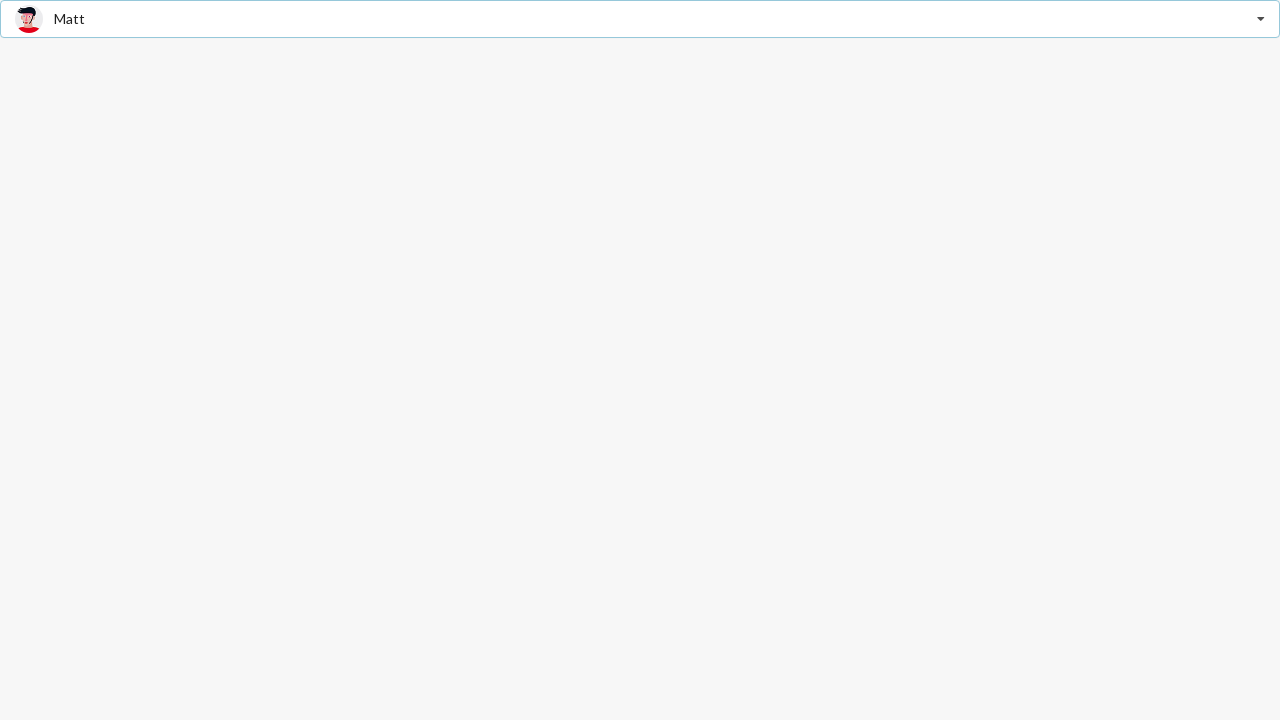

Verified 'Matt' is displayed as selected
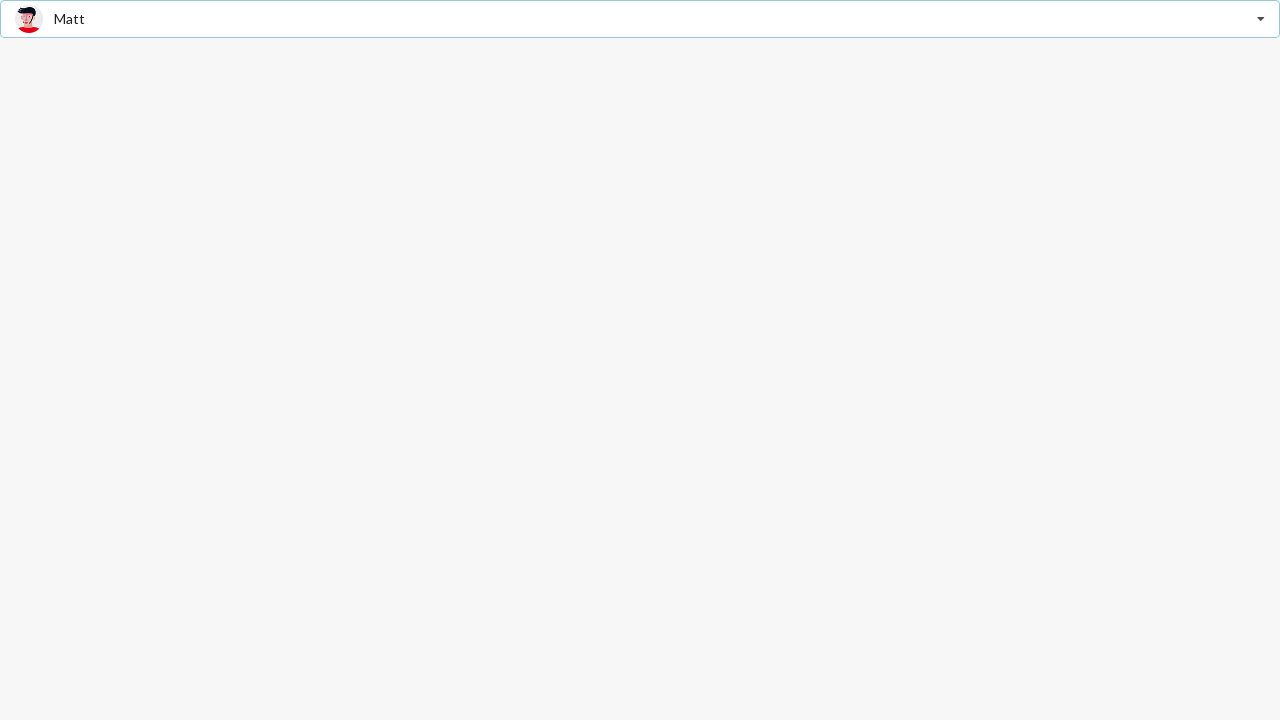

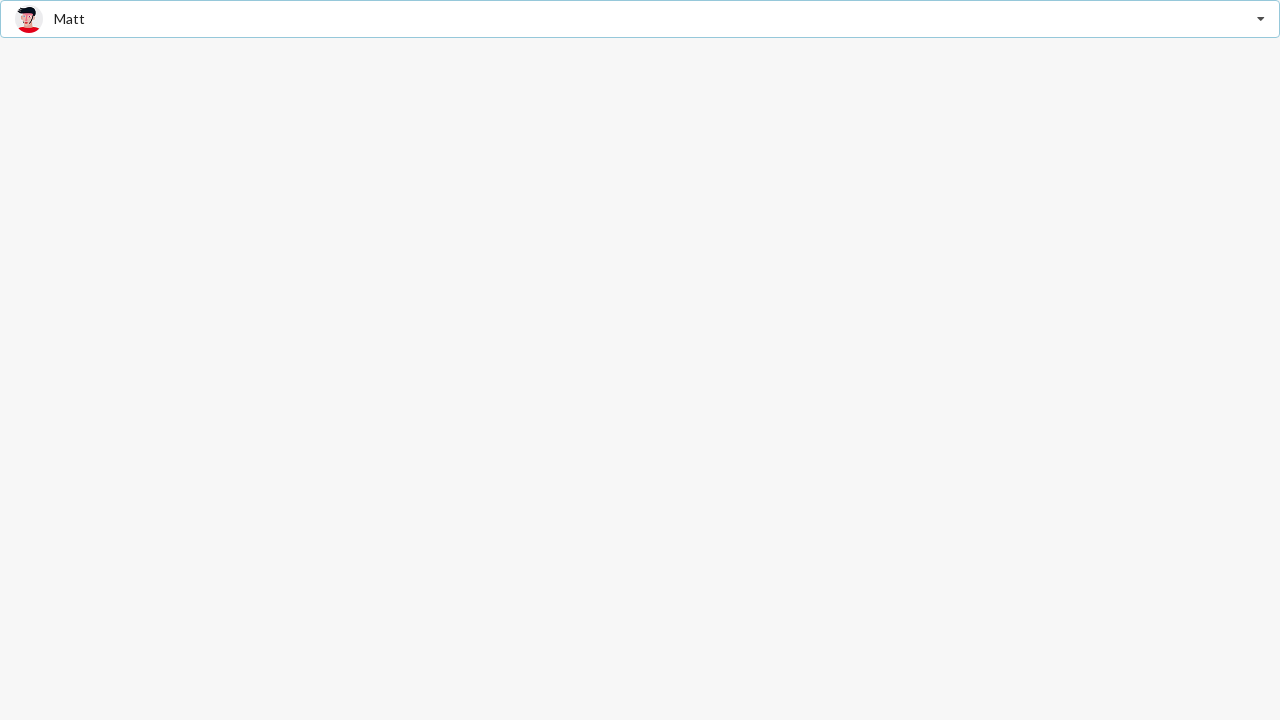